Creates a new paste on Pastebin by filling in the paste content, setting an expiration time of 10 minutes, entering a name/title, and clicking the create button.

Starting URL: https://pastebin.com

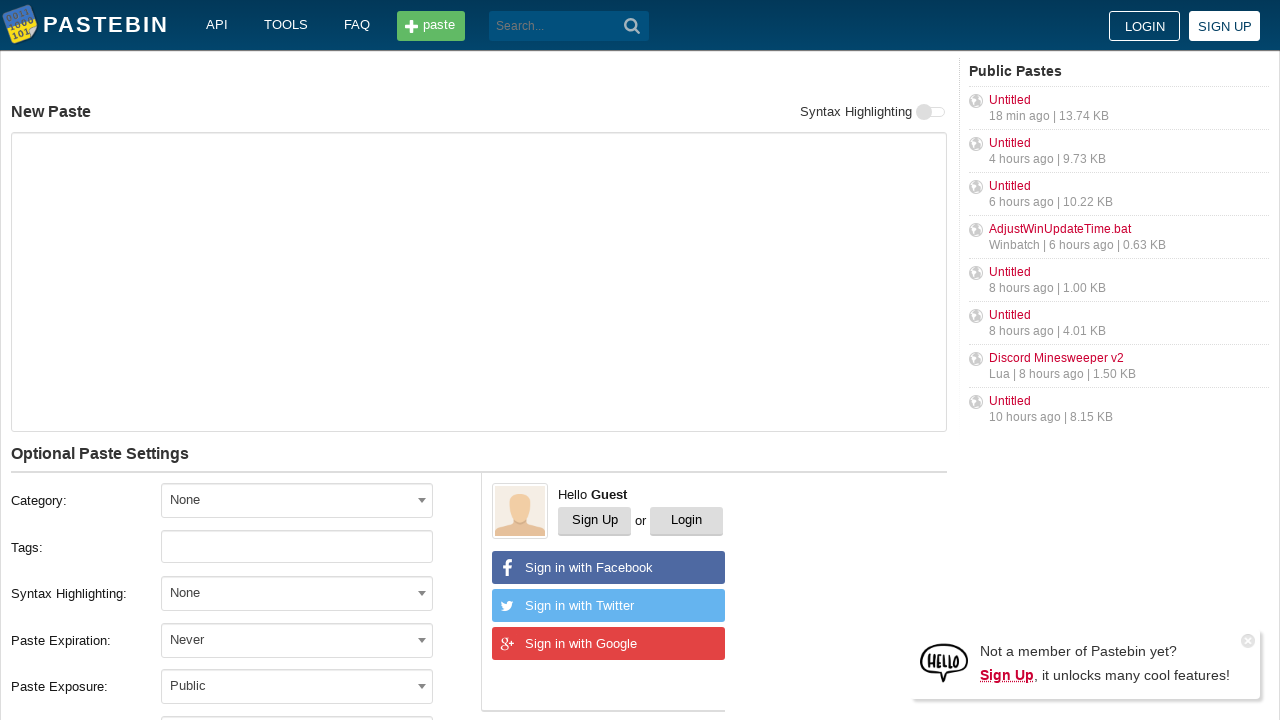

Filled paste content textarea with 'Hello from WebDriver' on textarea#postform-text
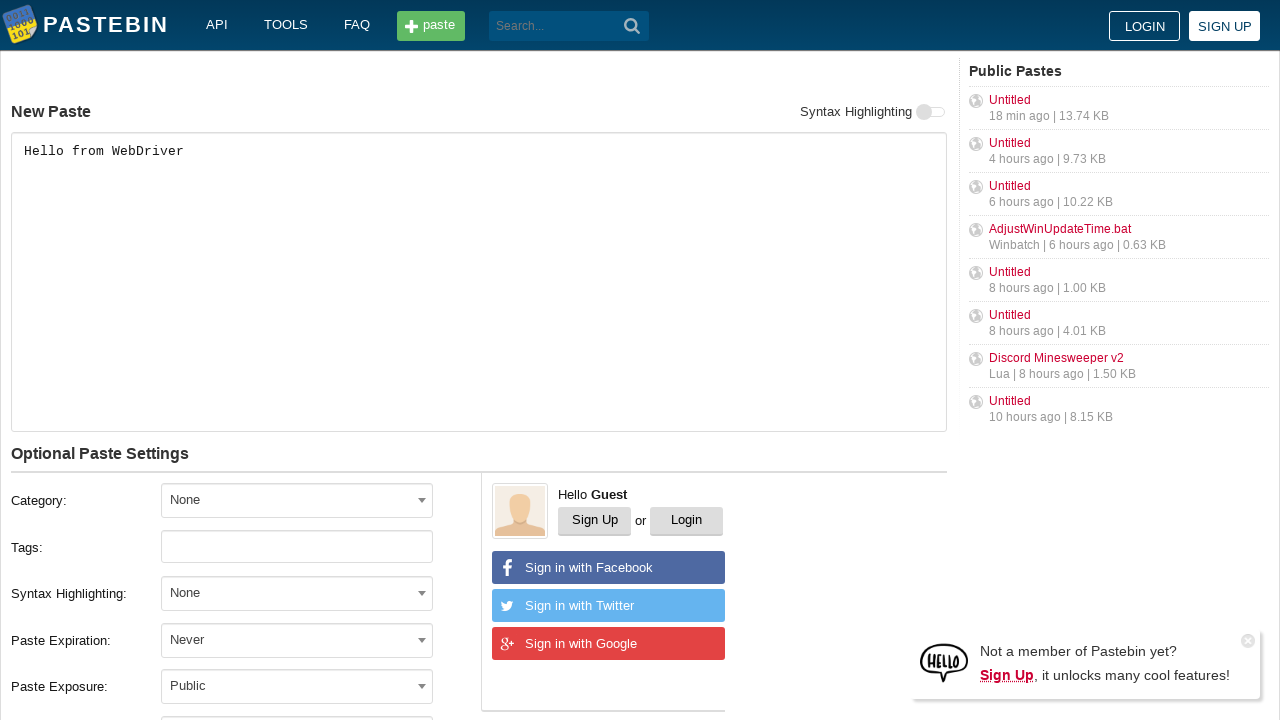

Filled paste name/title field with 'helloweb' on input#postform-name
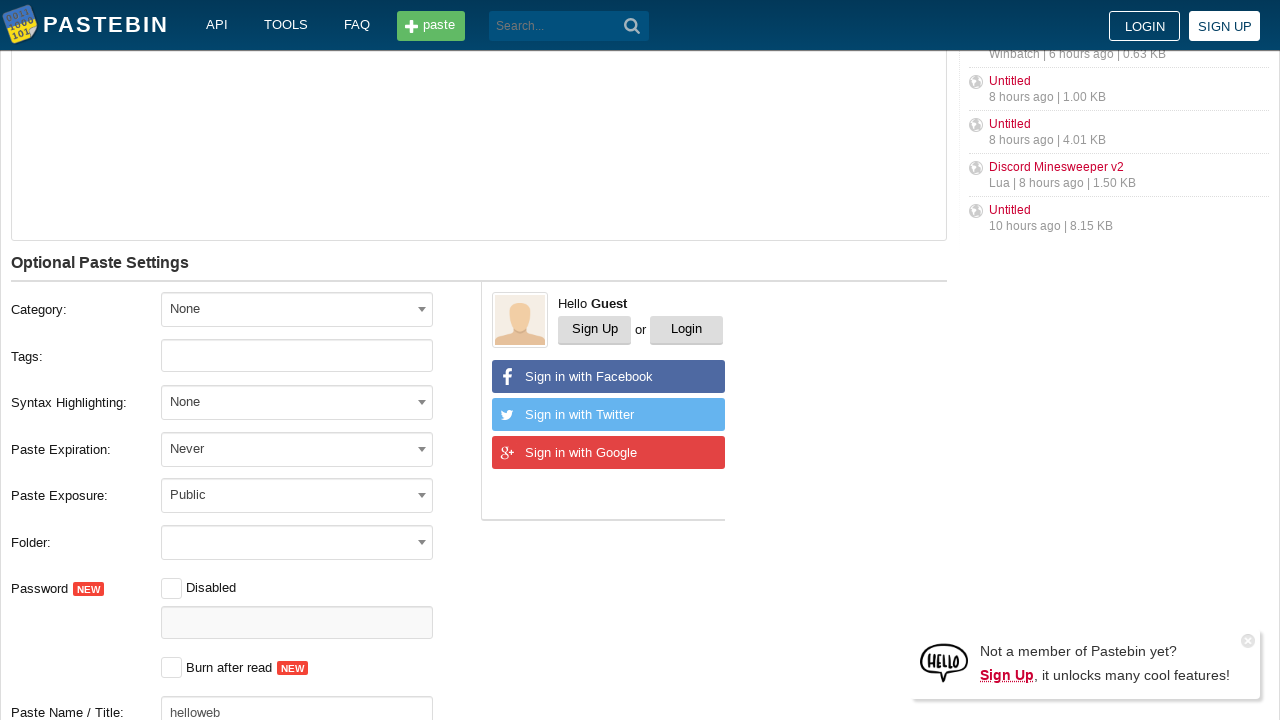

Clicked expiration dropdown to open options at (297, 448) on span[title='Never']
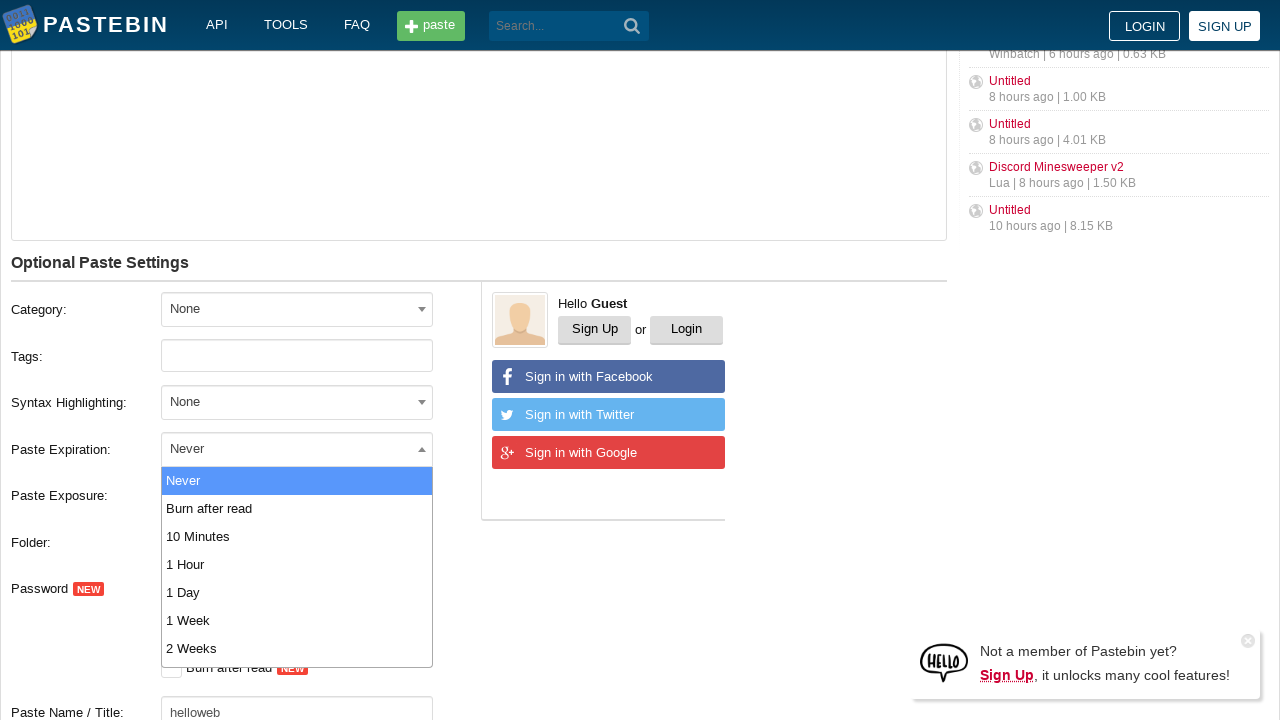

Expiration dropdown options loaded
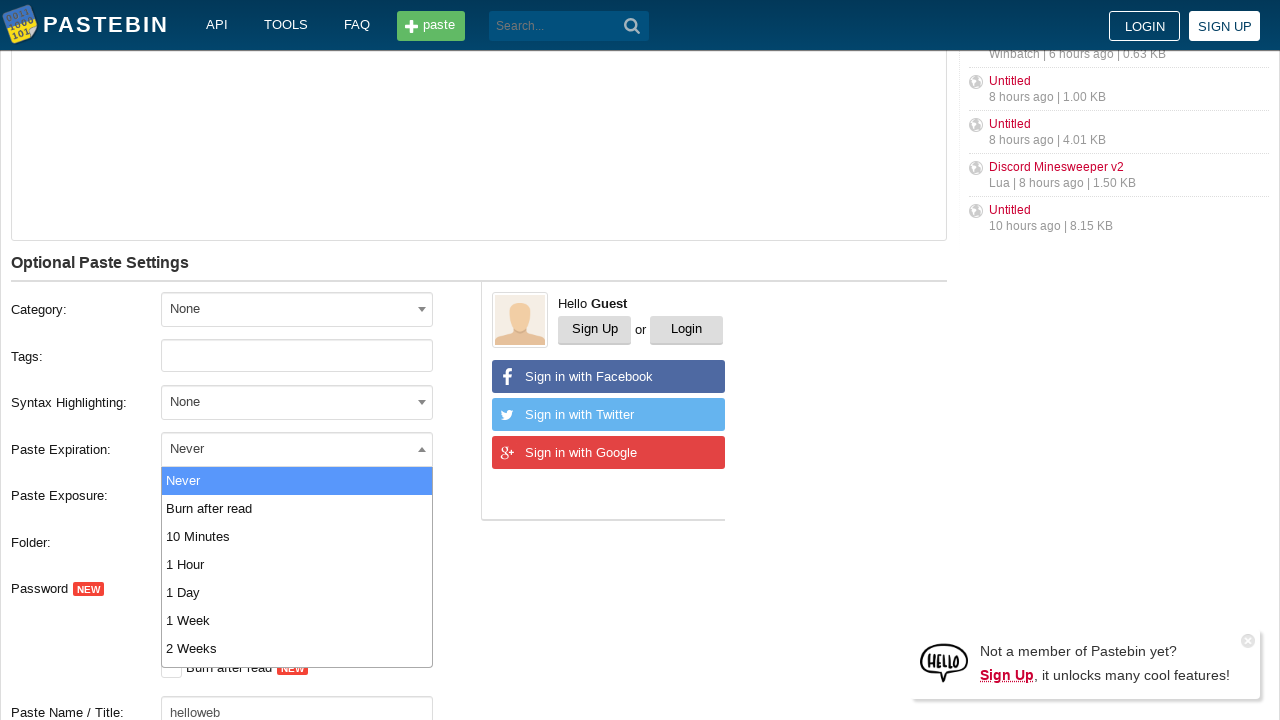

Selected '10 Minutes' expiration time at (297, 536) on li:text('10 Minutes')
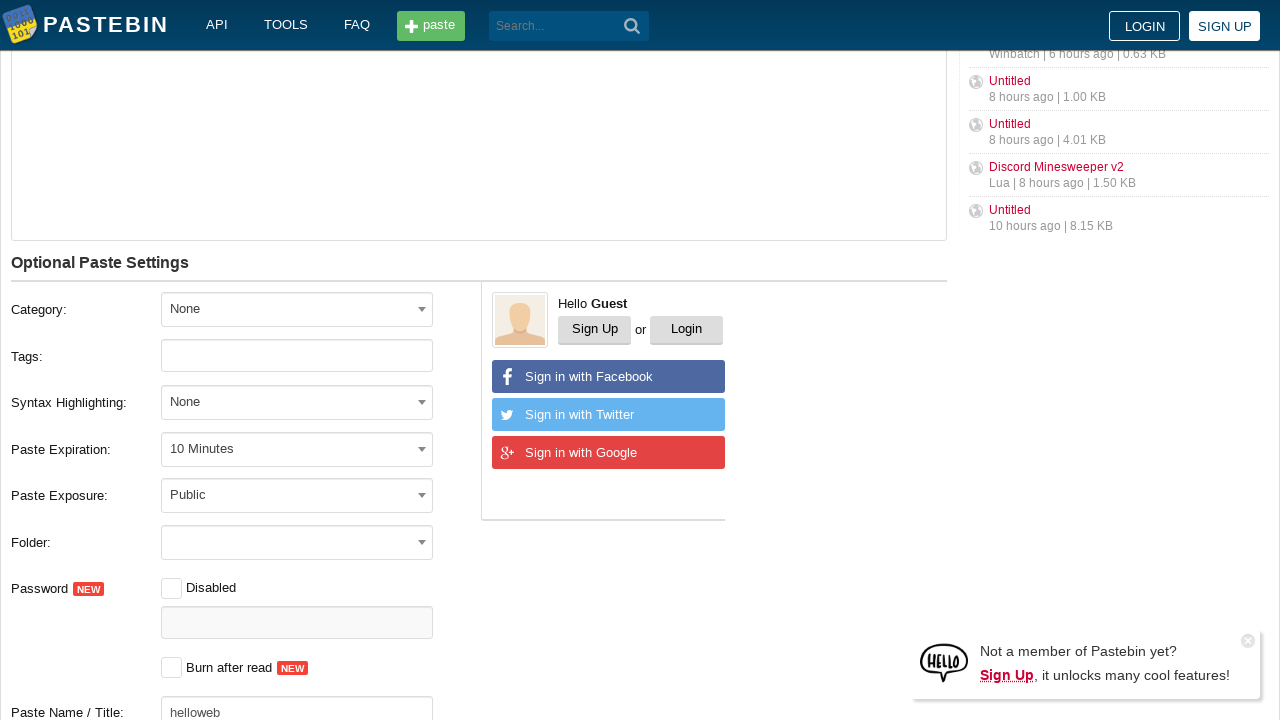

Clicked 'Create New Paste' button to submit the form at (240, 400) on button:text('Create New Paste')
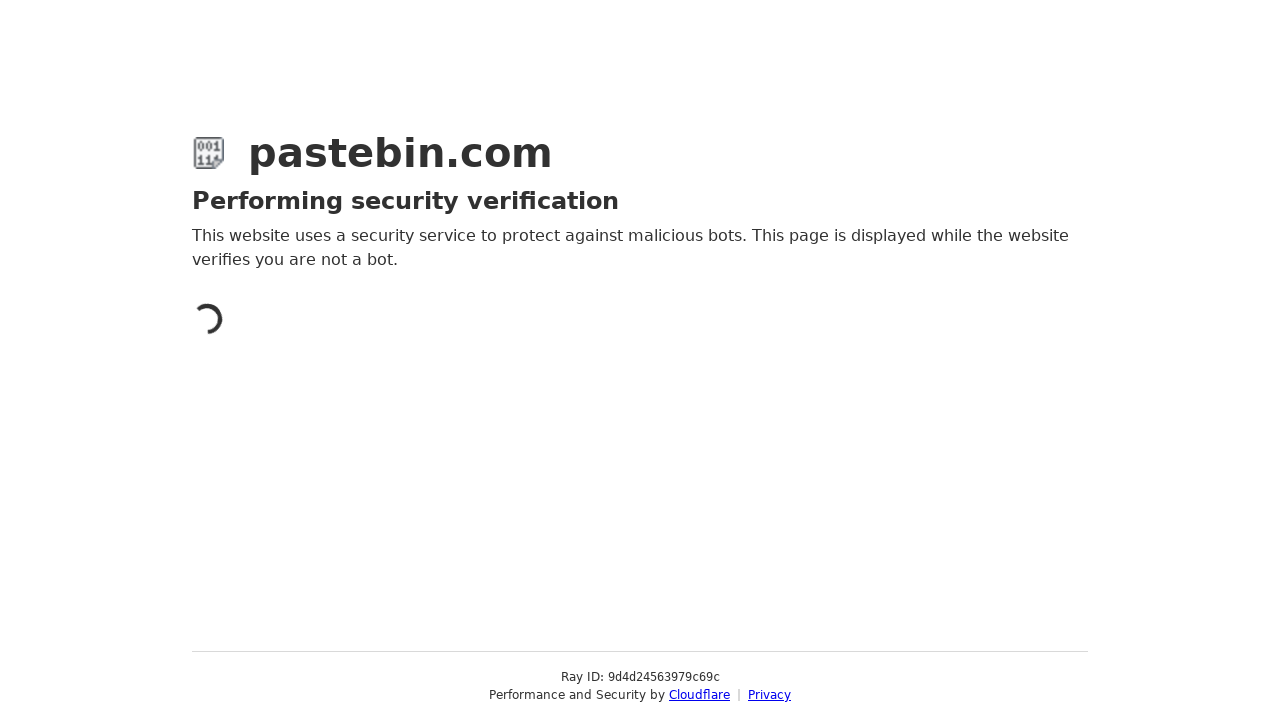

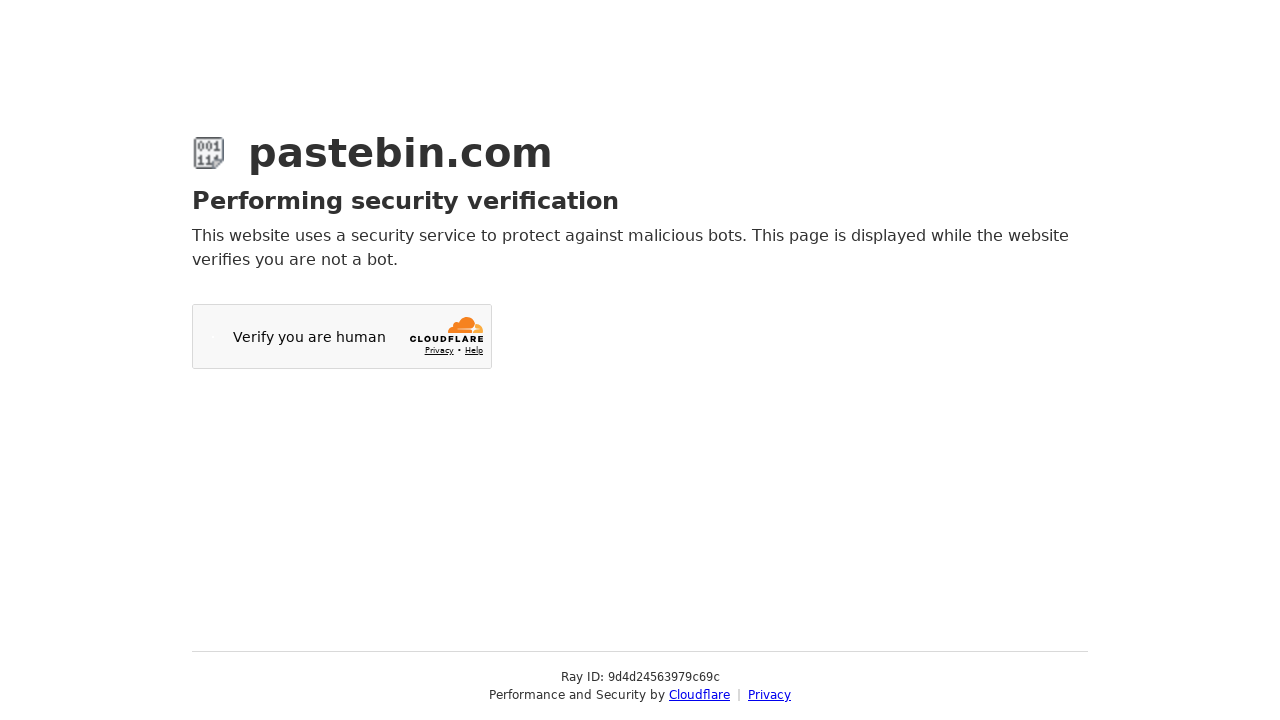